Tests JavaScript alert handling by accepting, dismissing, and entering text in different types of alerts

Starting URL: https://techglobal-training.com/frontend/alerts

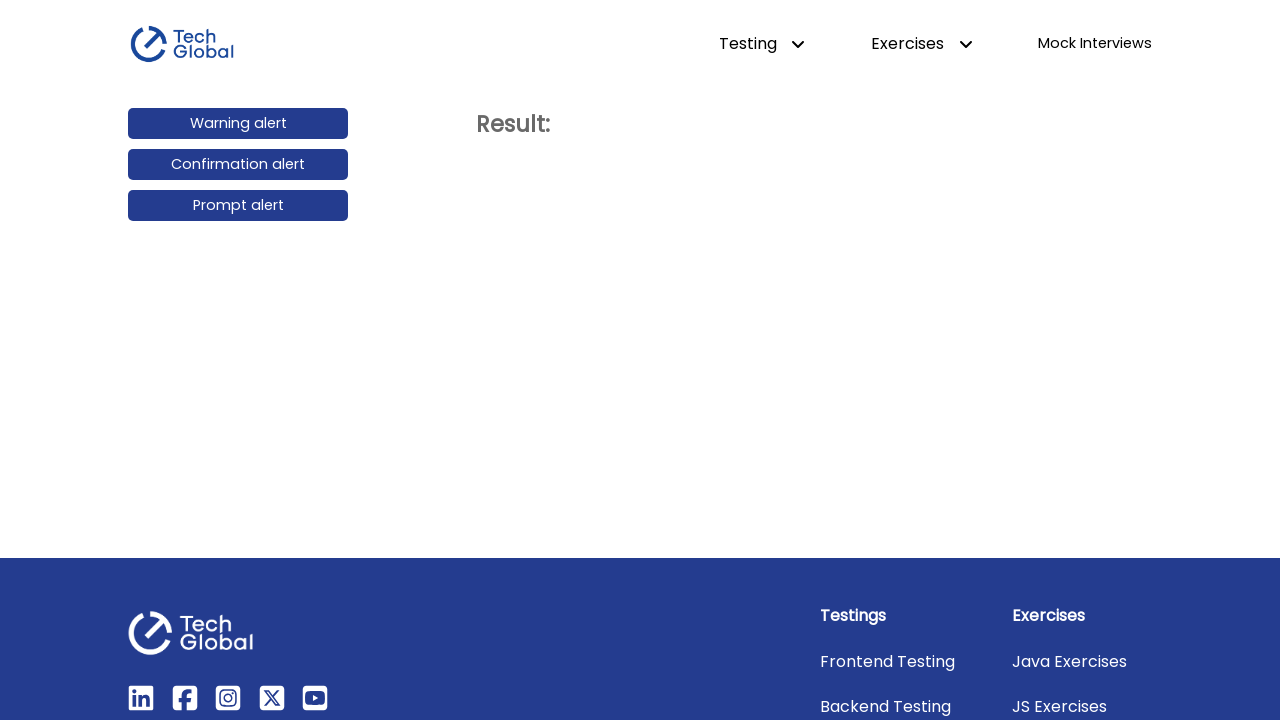

Clicked warning alert button at (238, 124) on #warning_alert
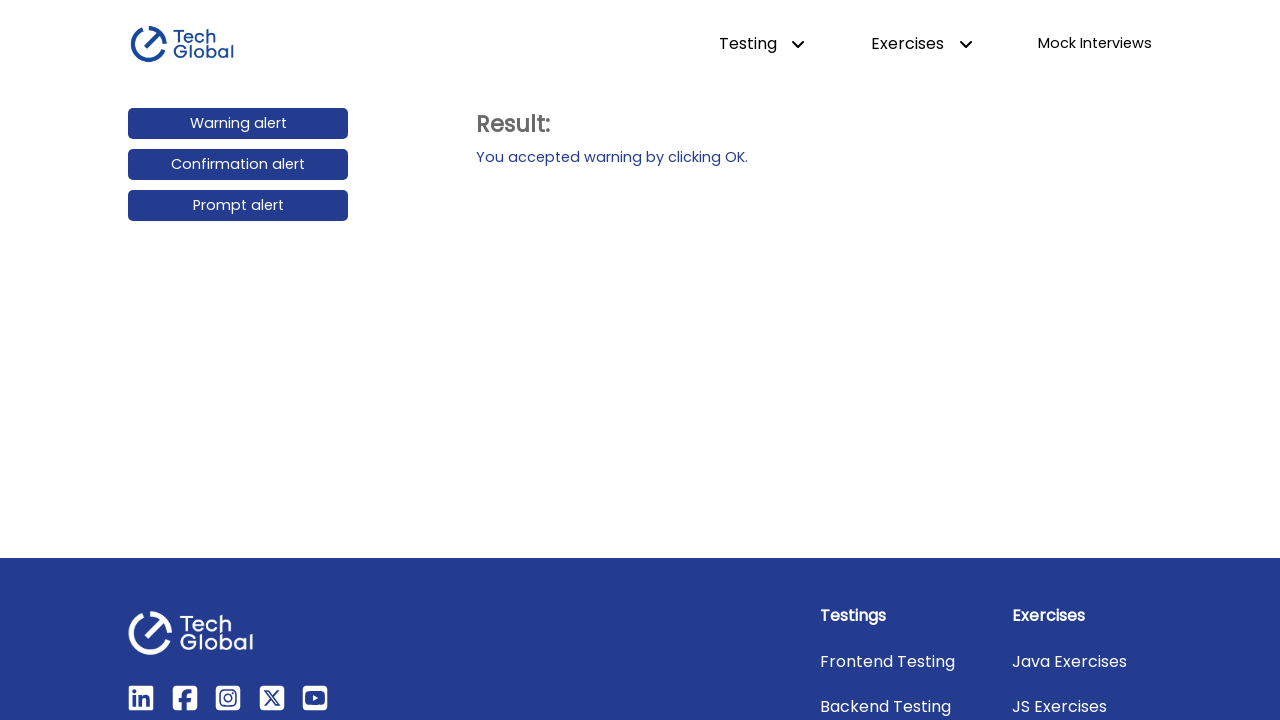

Accepted warning alert dialog
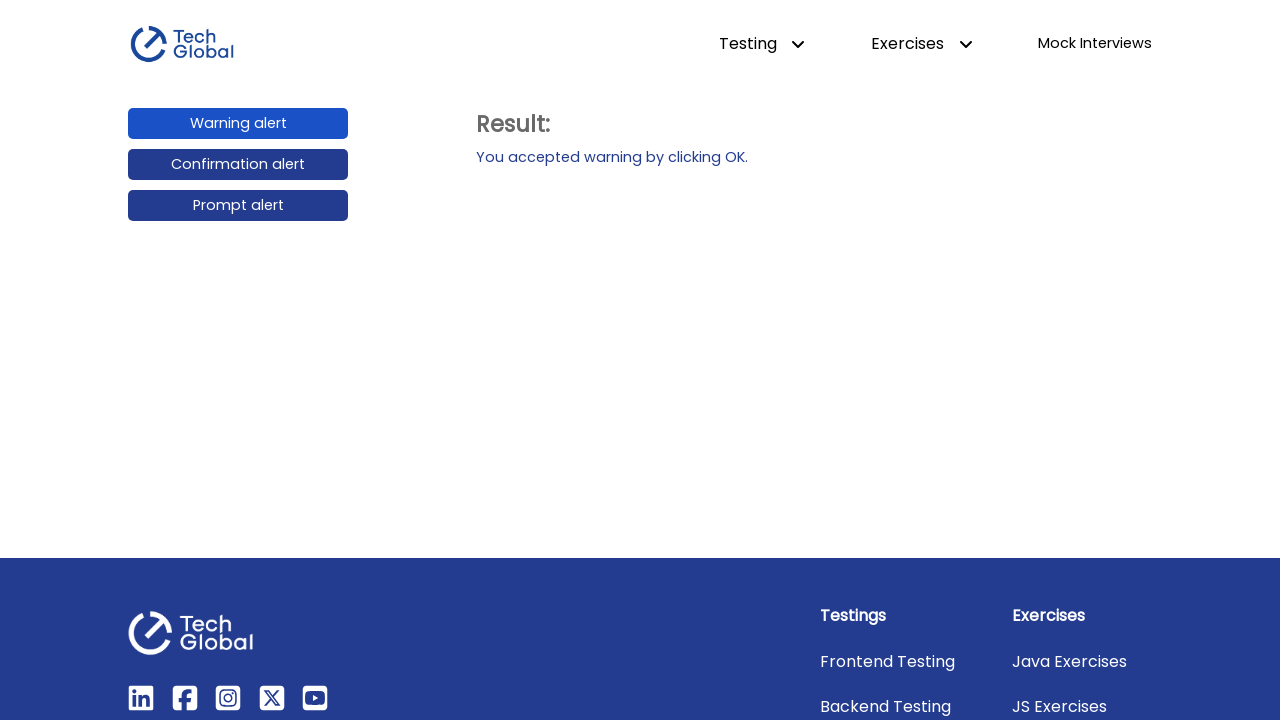

Clicked confirmation alert button at (238, 165) on #confirmation_alert
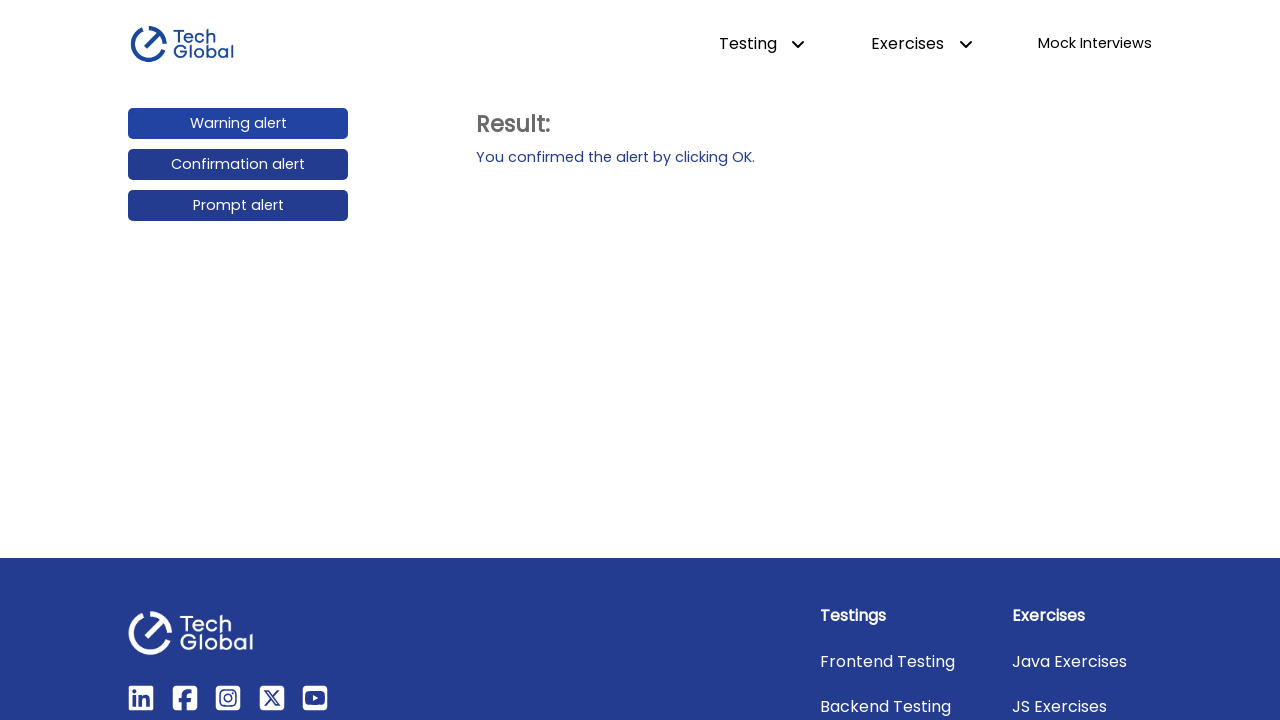

Dismissed confirmation alert dialog
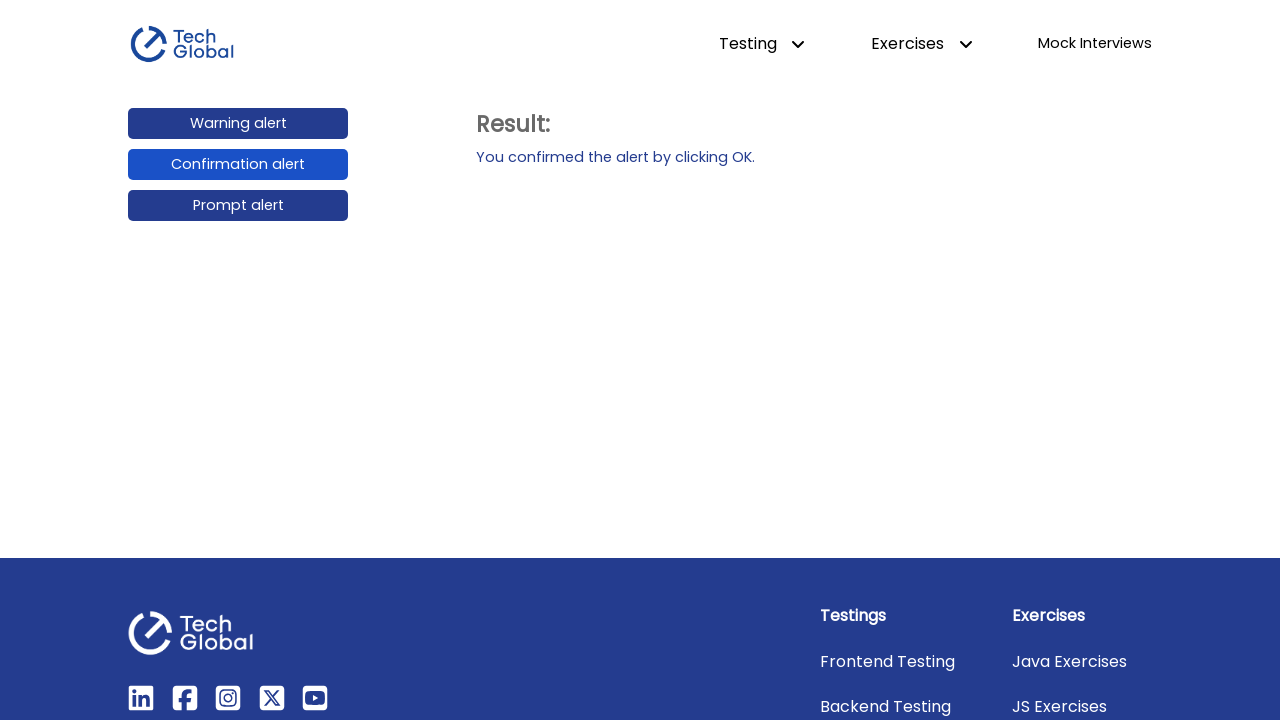

Clicked prompt alert button at (238, 206) on #prompt_alert
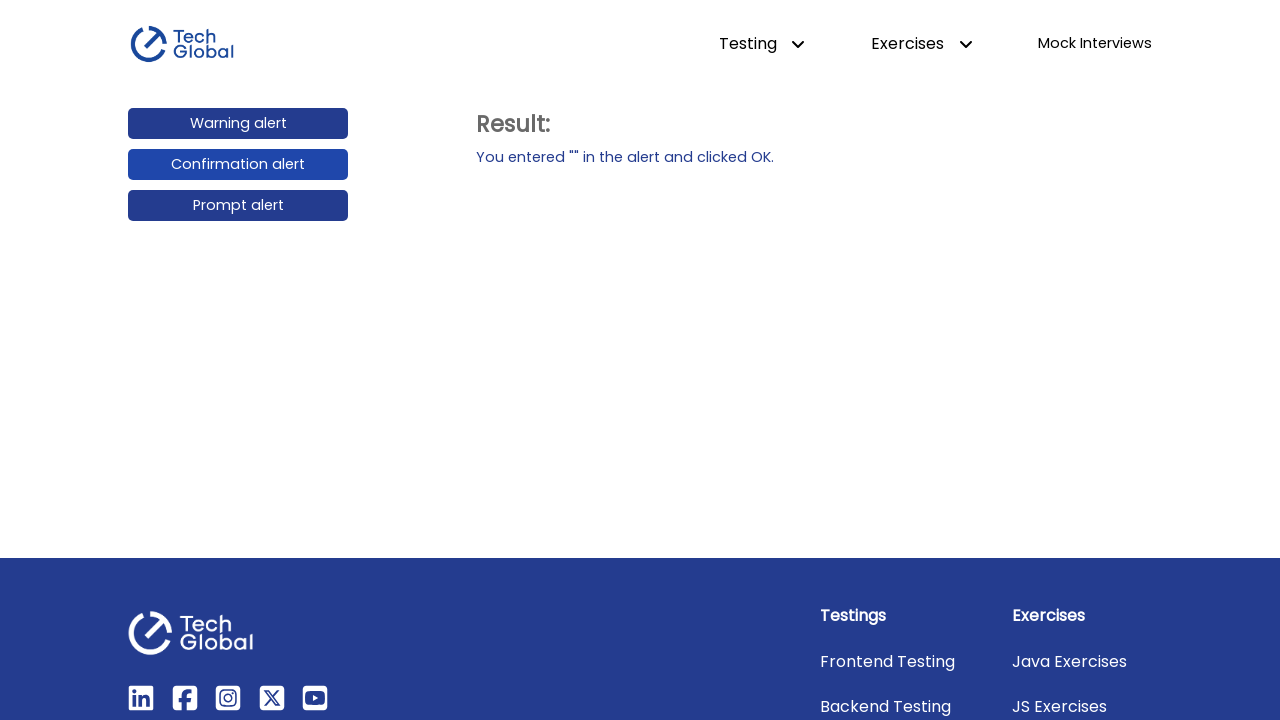

Accepted prompt alert with text input 'Test input text'
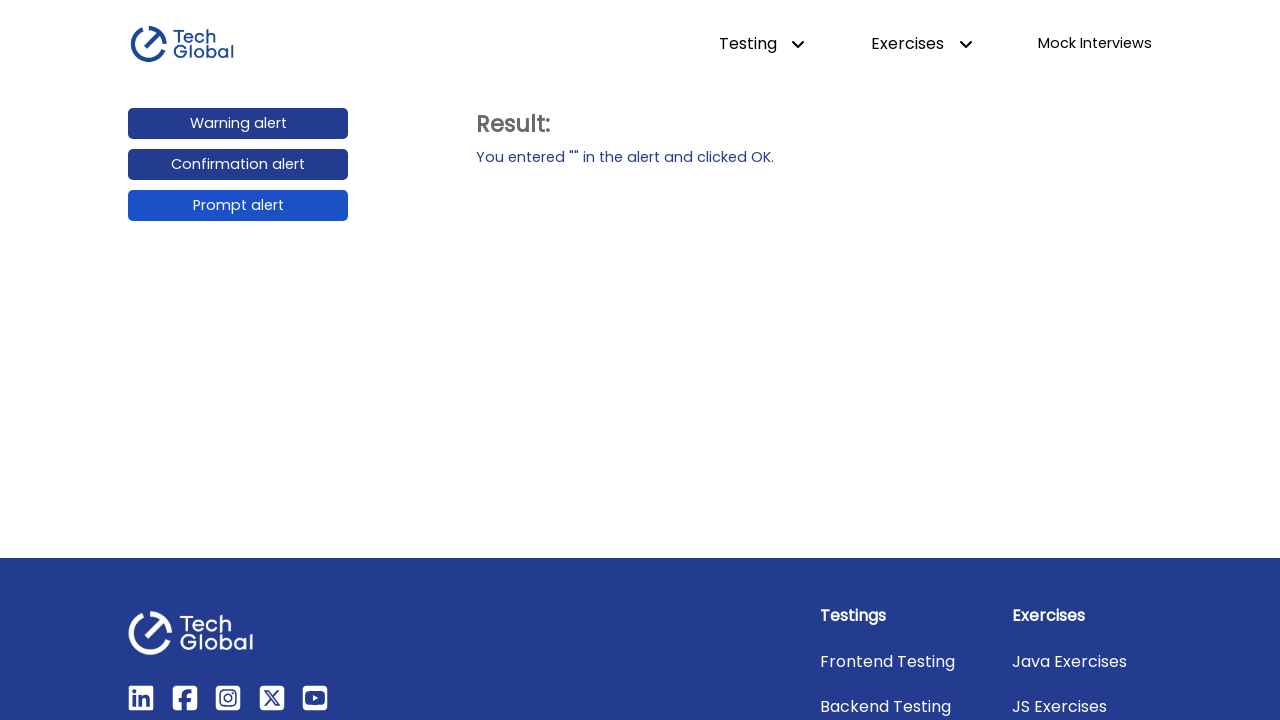

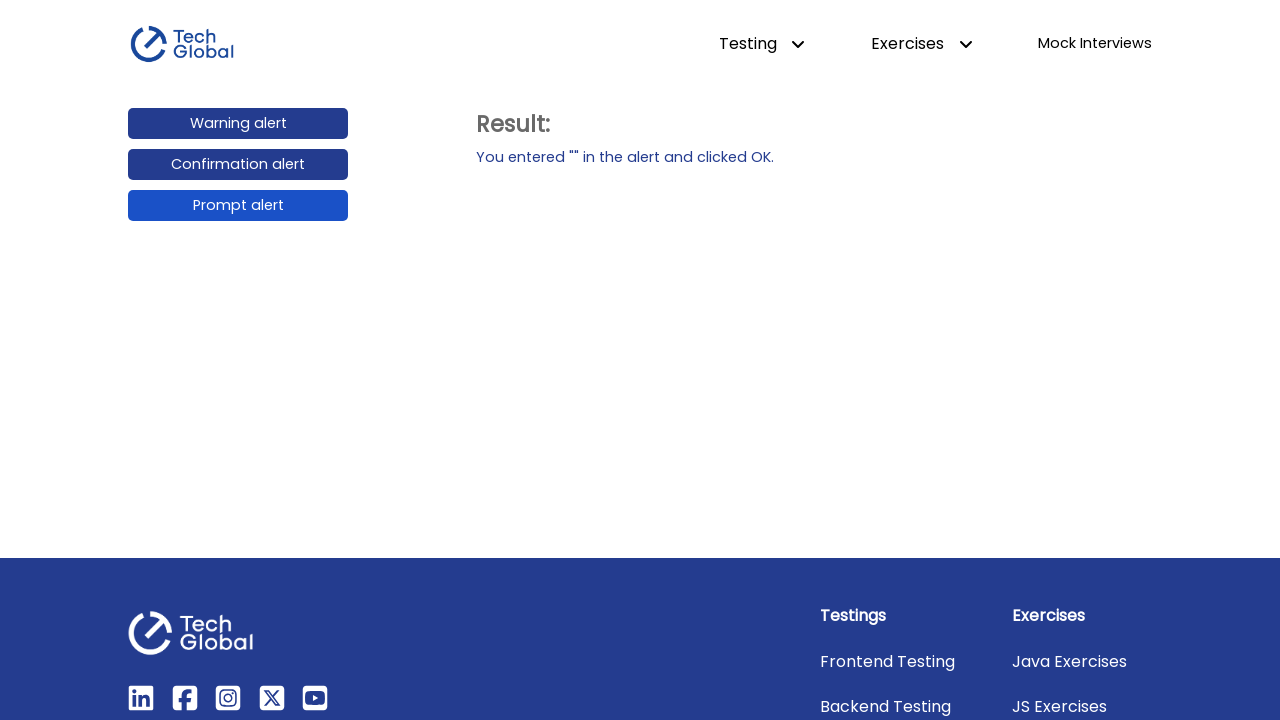